Tests the GPS coordinates website by entering a location (Universidad Politécnica de Valencia) in the address field and submitting the search form to verify the location lookup functionality.

Starting URL: https://www.coordenadas-gps.com/

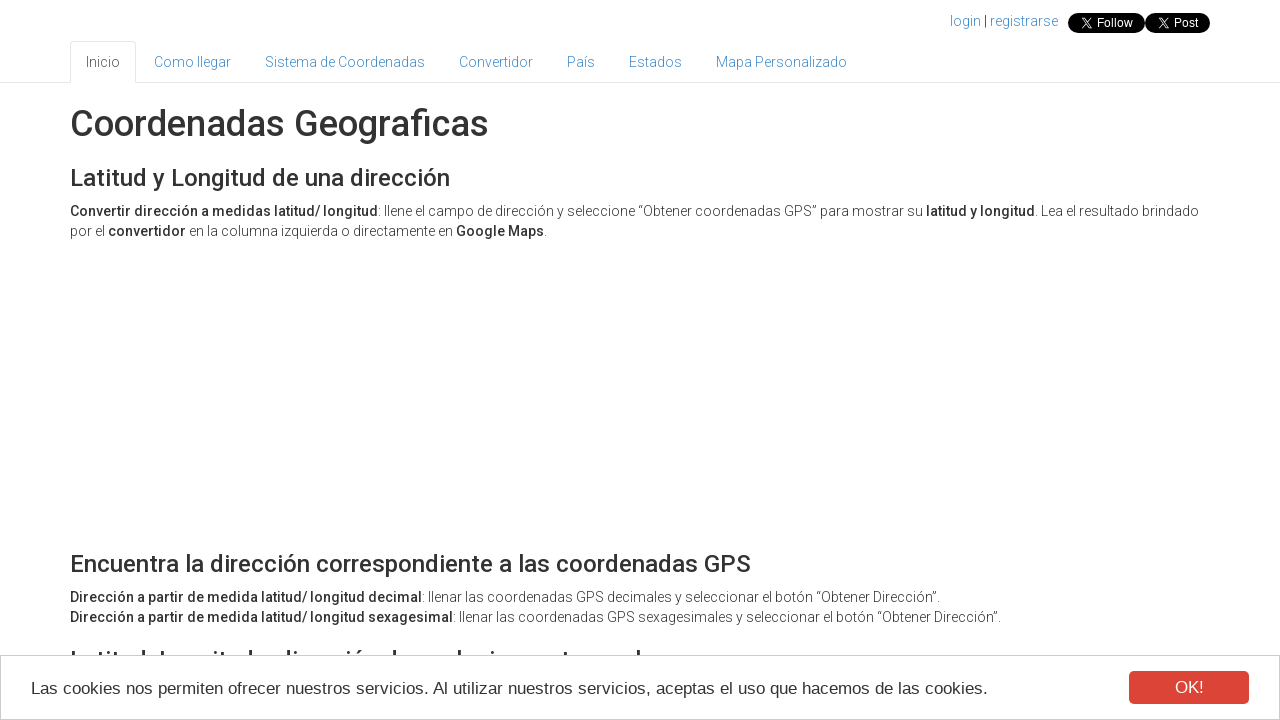

Filled address field with 'Universidad Politécnica de Valencia' on #address
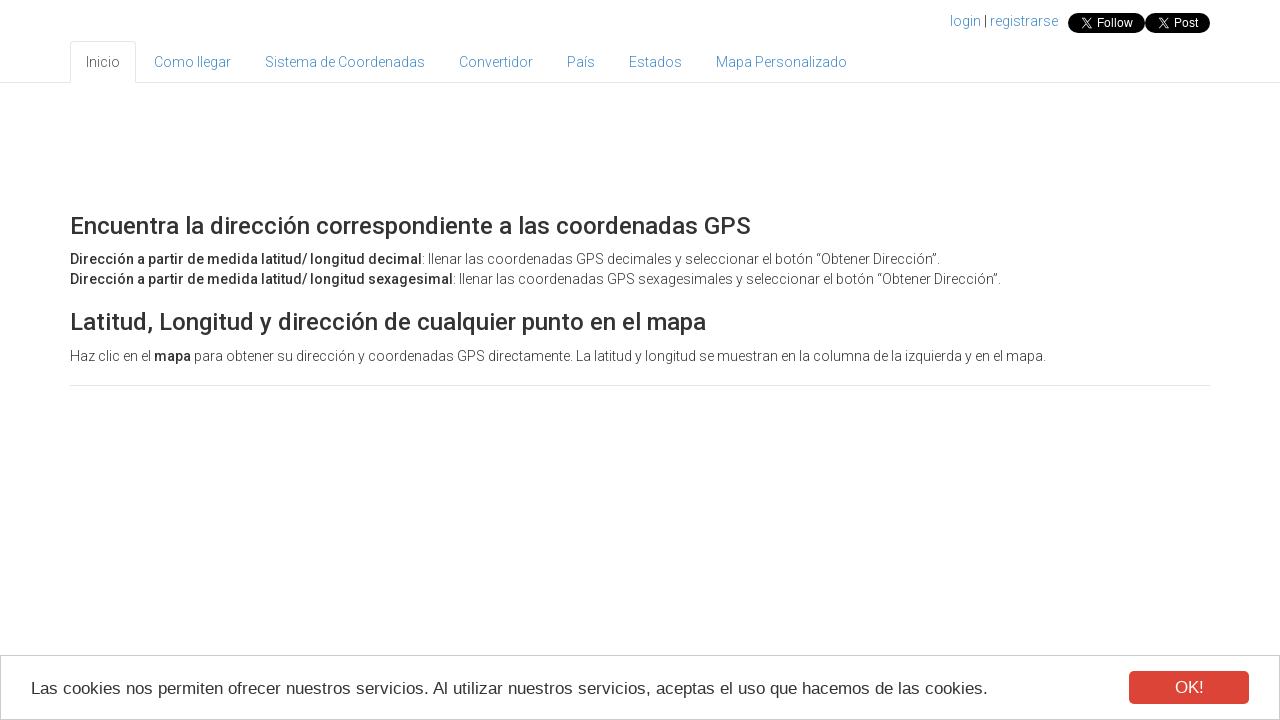

Pressed Enter to submit the search form on #address
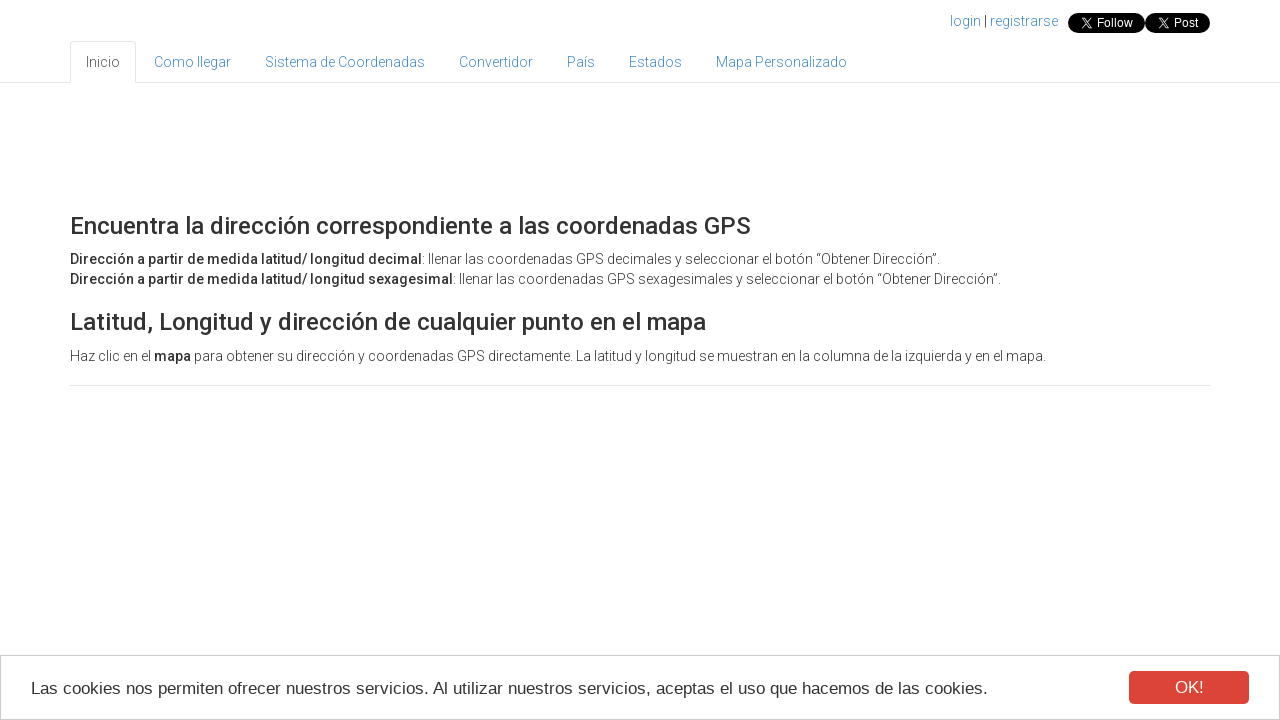

Waited for network to become idle and location lookup results to load
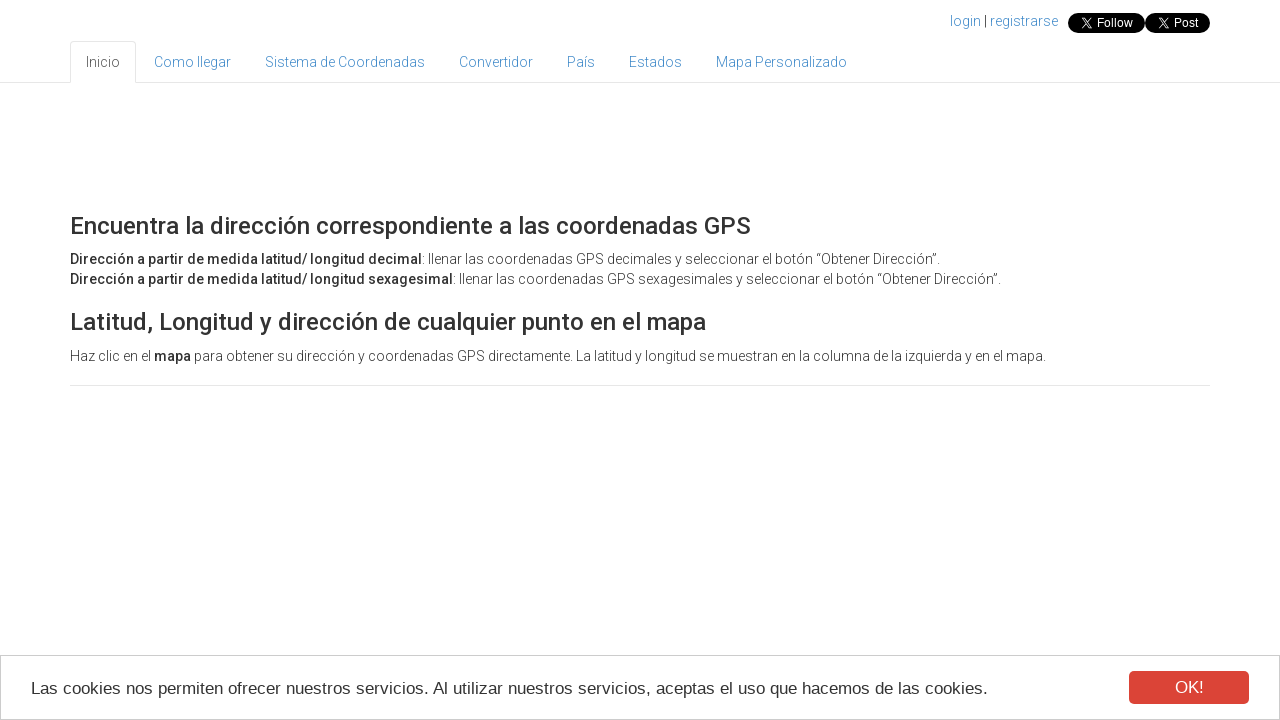

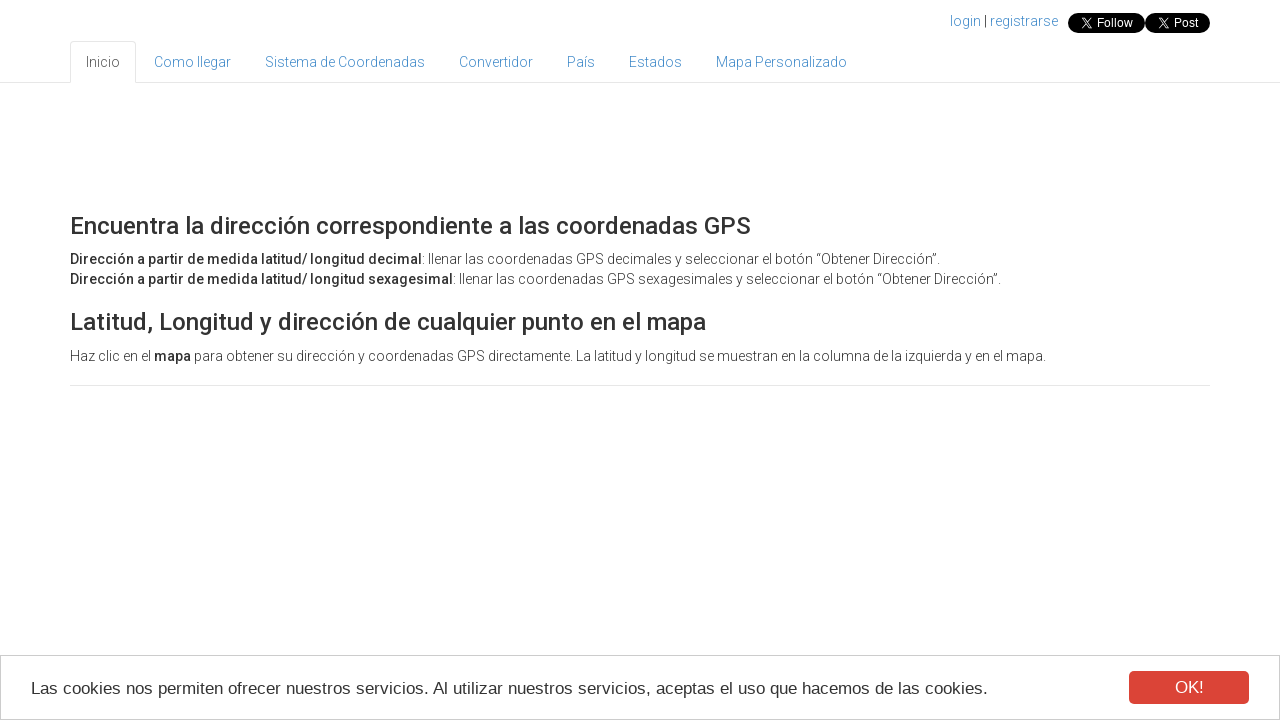